Tests form submission on blazedemo.com by pressing Enter on the submit button, then navigating back after reaching the reservation page

Starting URL: https://blazedemo.com/

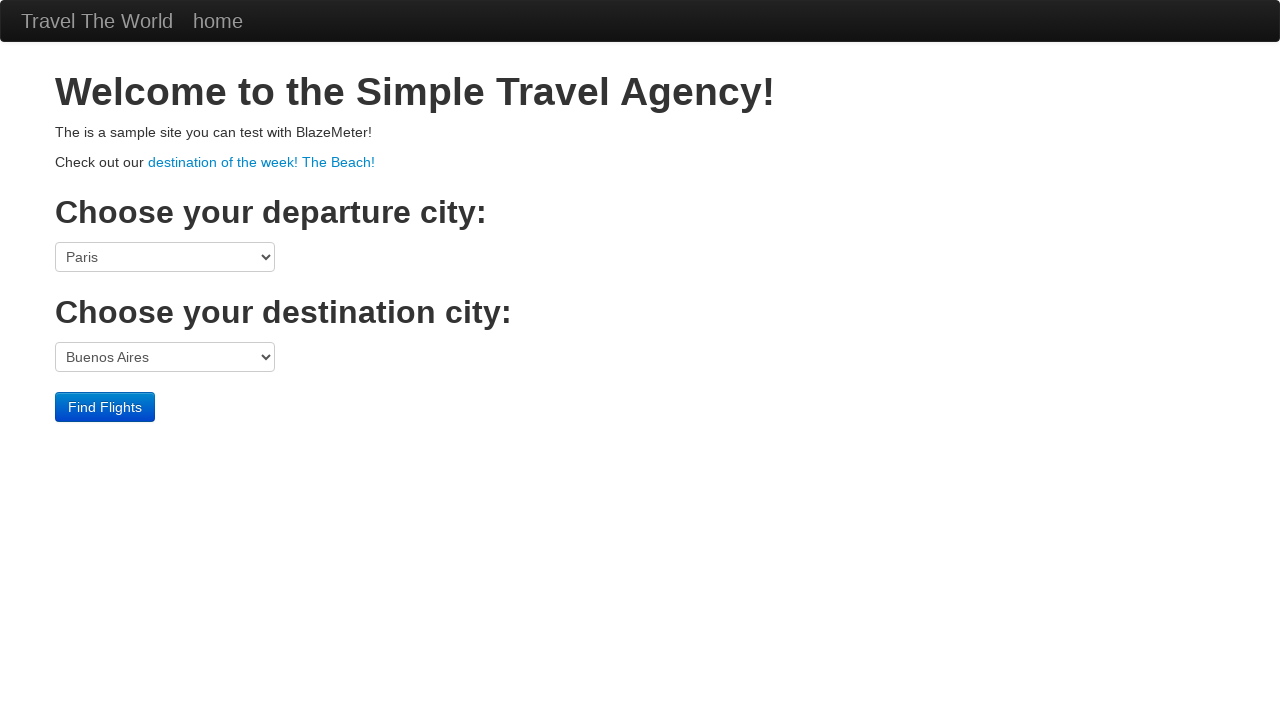

Pressed Enter on the submit button to submit the form on input.btn.btn-primary
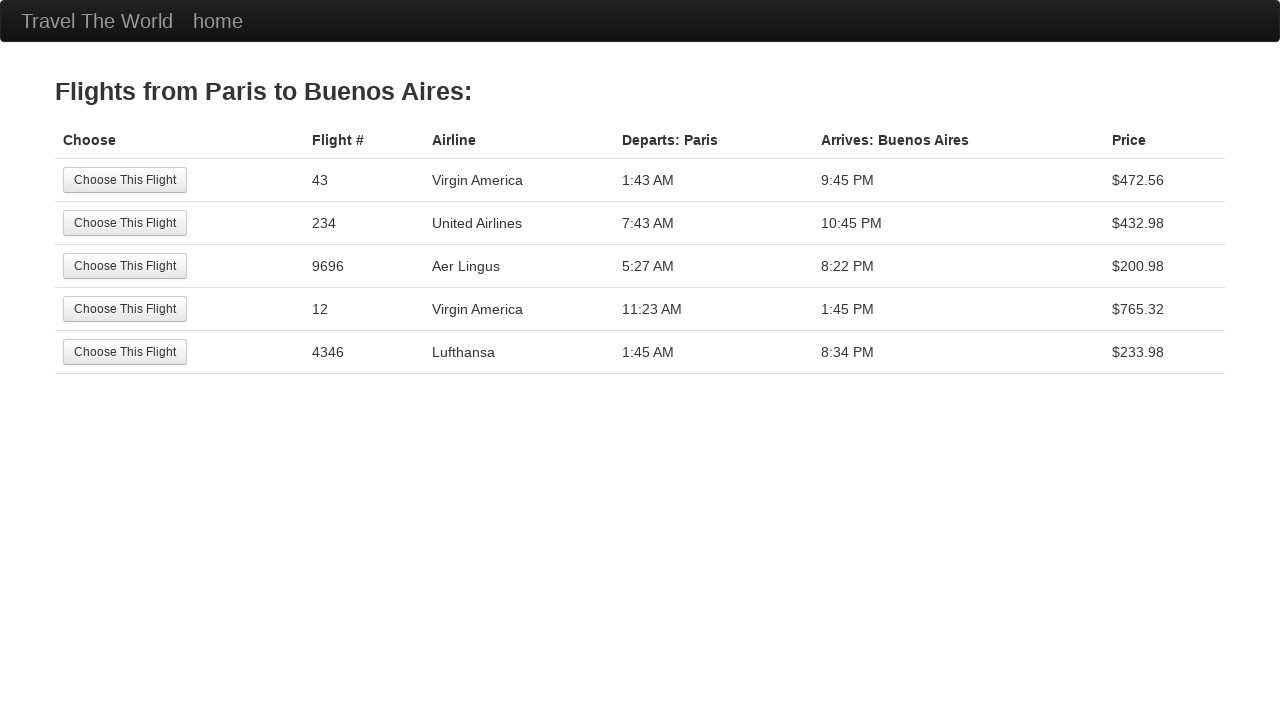

Navigated to reservation page (reserve.php)
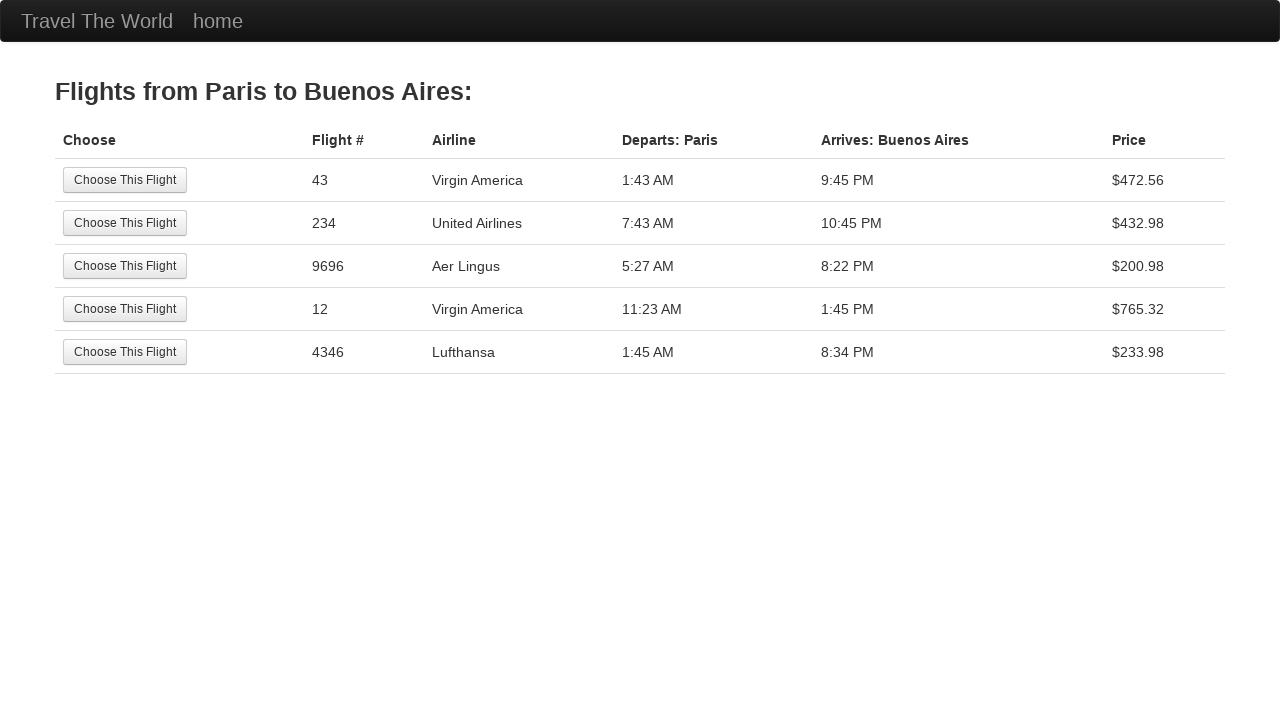

Navigated back to the previous page
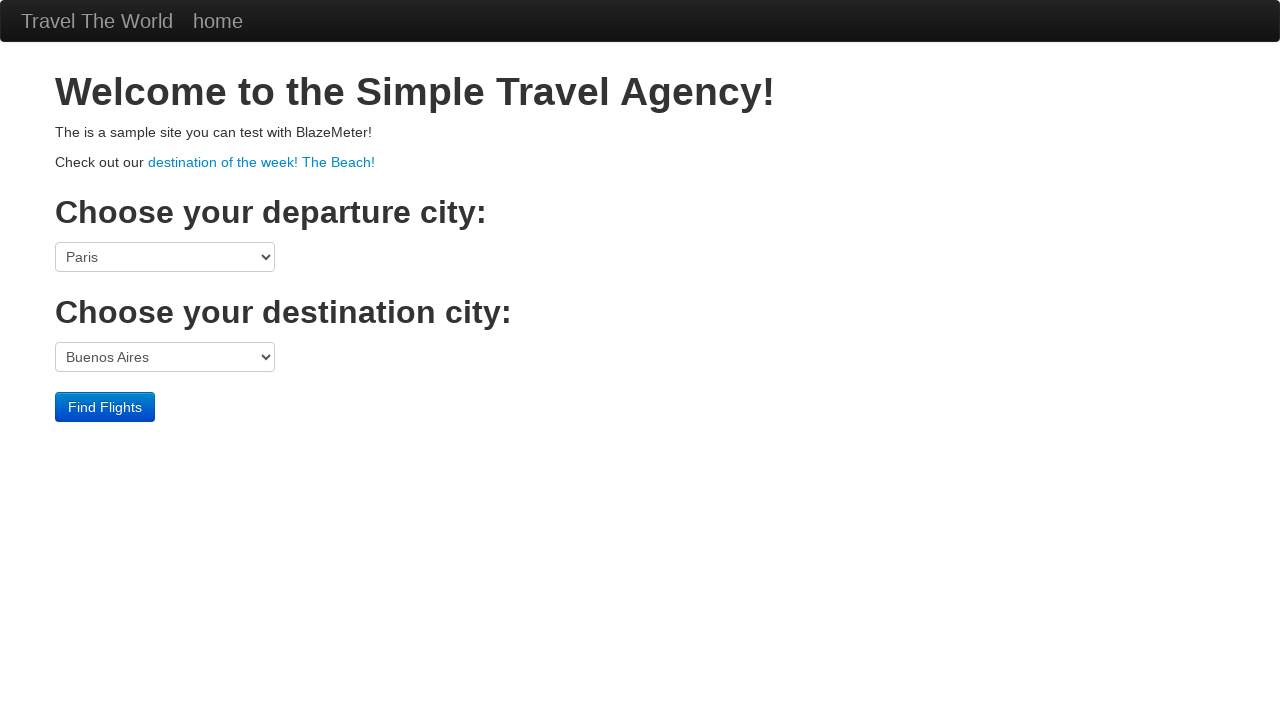

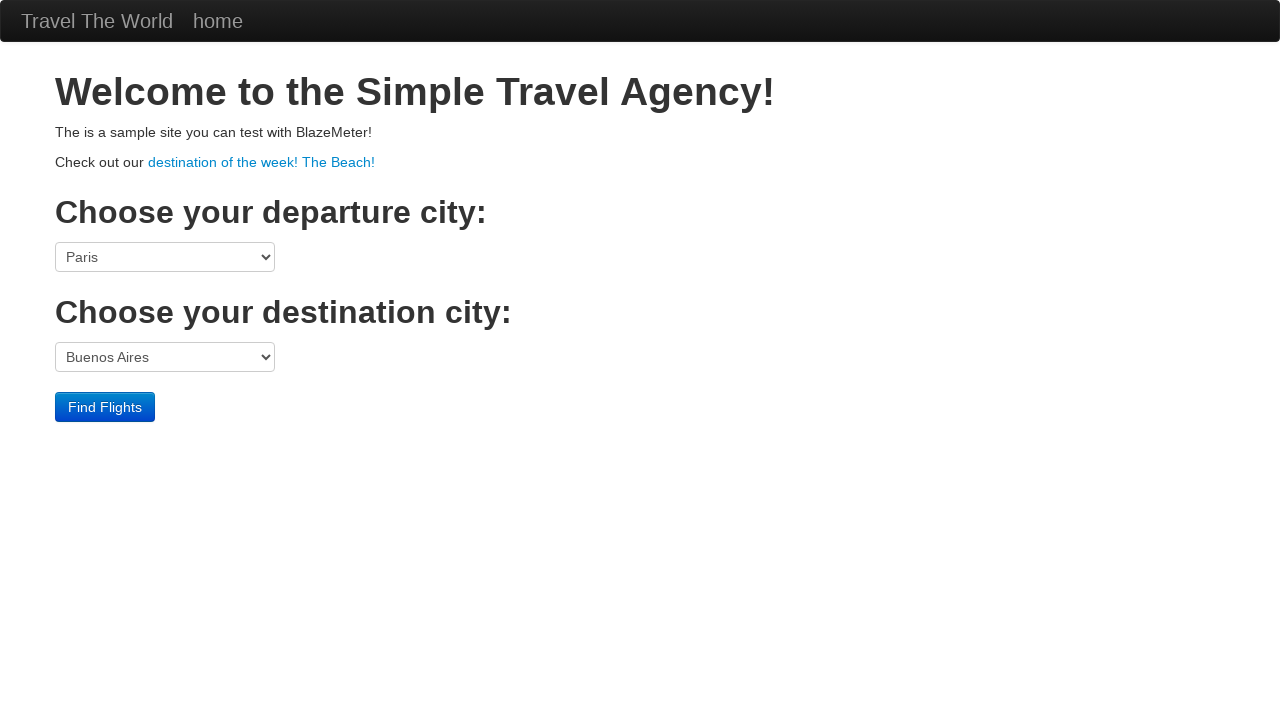